Navigates to fake pricing page and clicks on the basic package option

Starting URL: https://ultimateqa.com/automation/fake-pricing-page/

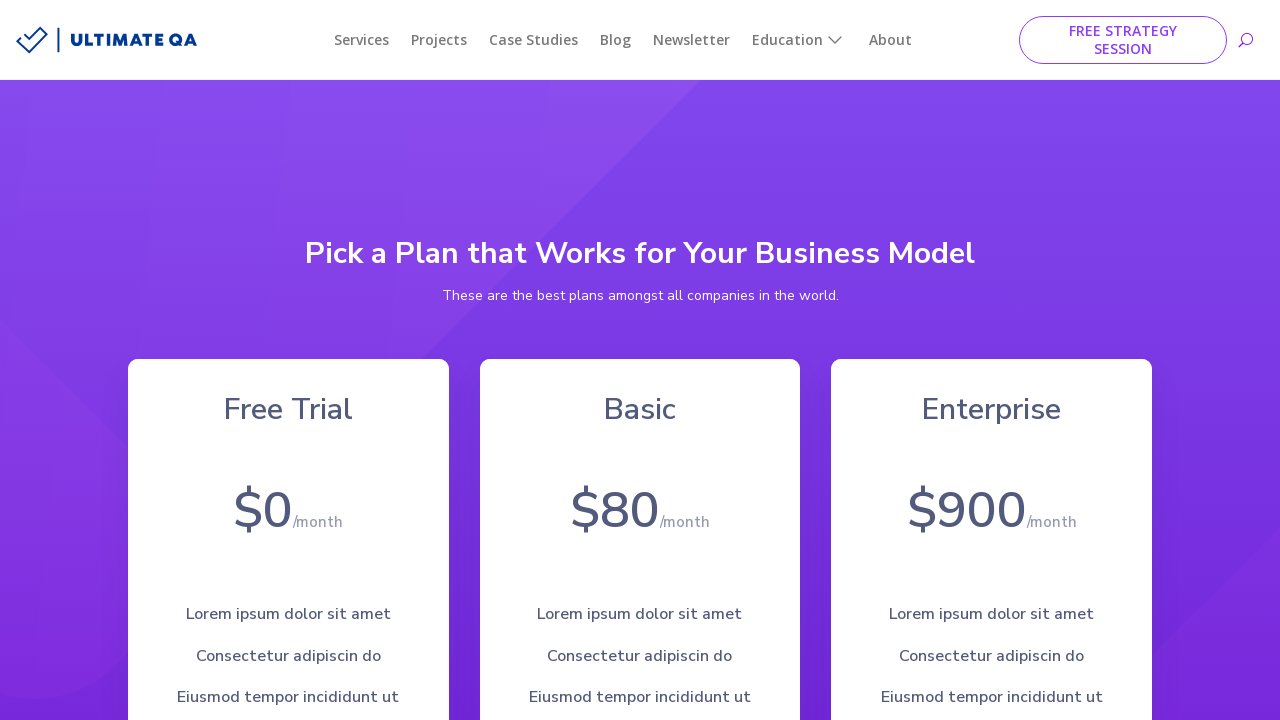

Navigated to fake pricing page
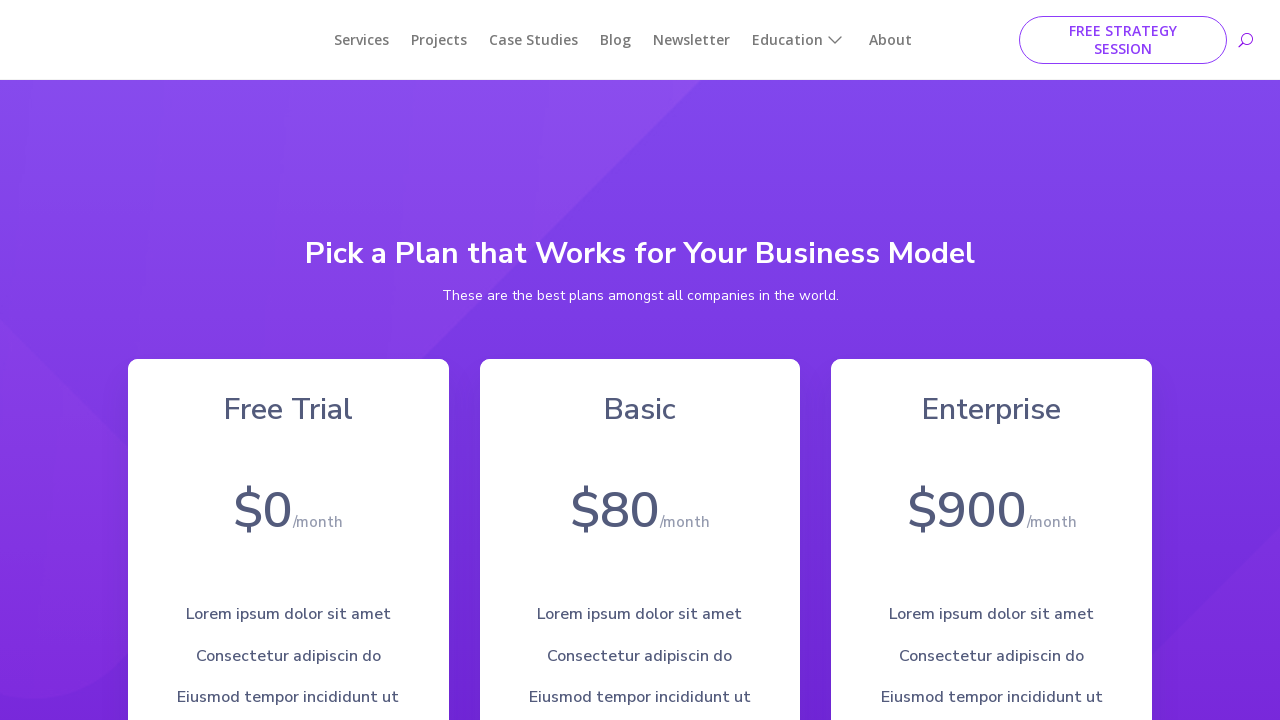

Clicked on the basic package option at (640, 361) on xpath=/html/body/div[1]/div/div/div/article/div/div[1]/div/div[1]/div[2]/div[2]/
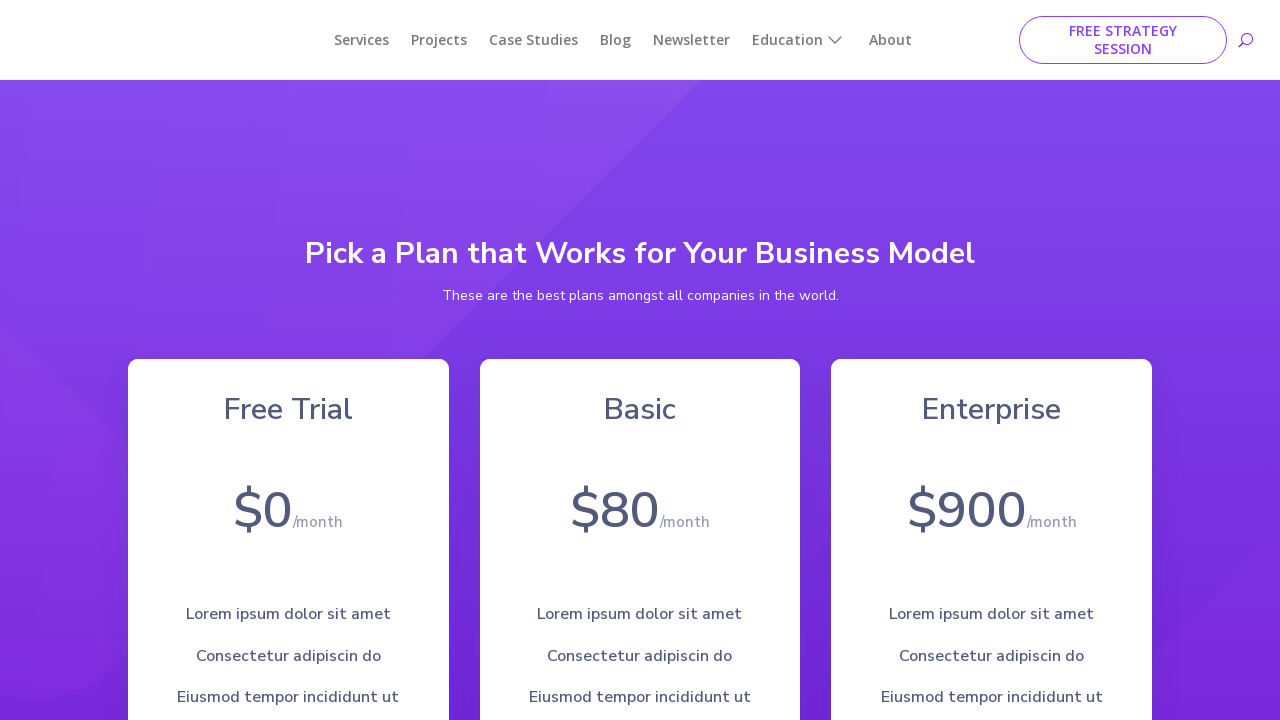

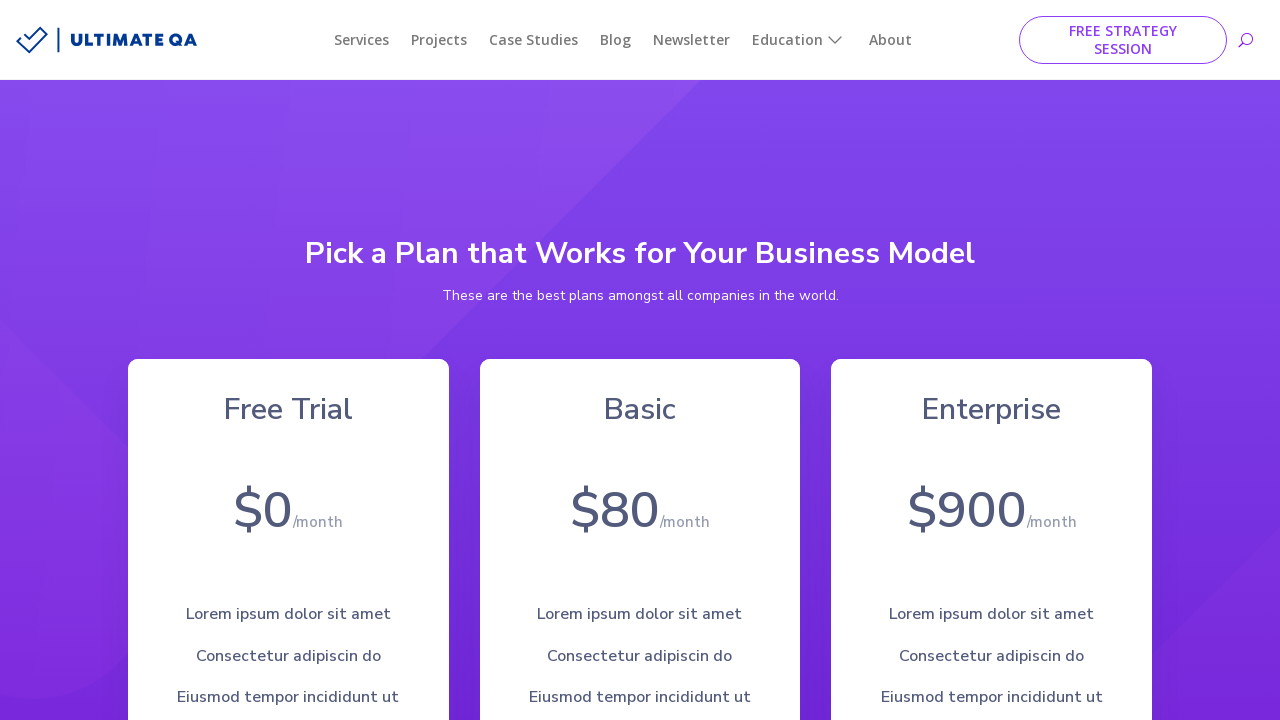